Tests drag and drop functionality by dragging an element from one location and dropping it onto another element

Starting URL: https://awesomeqa.com/selenium/mouse_interaction.html

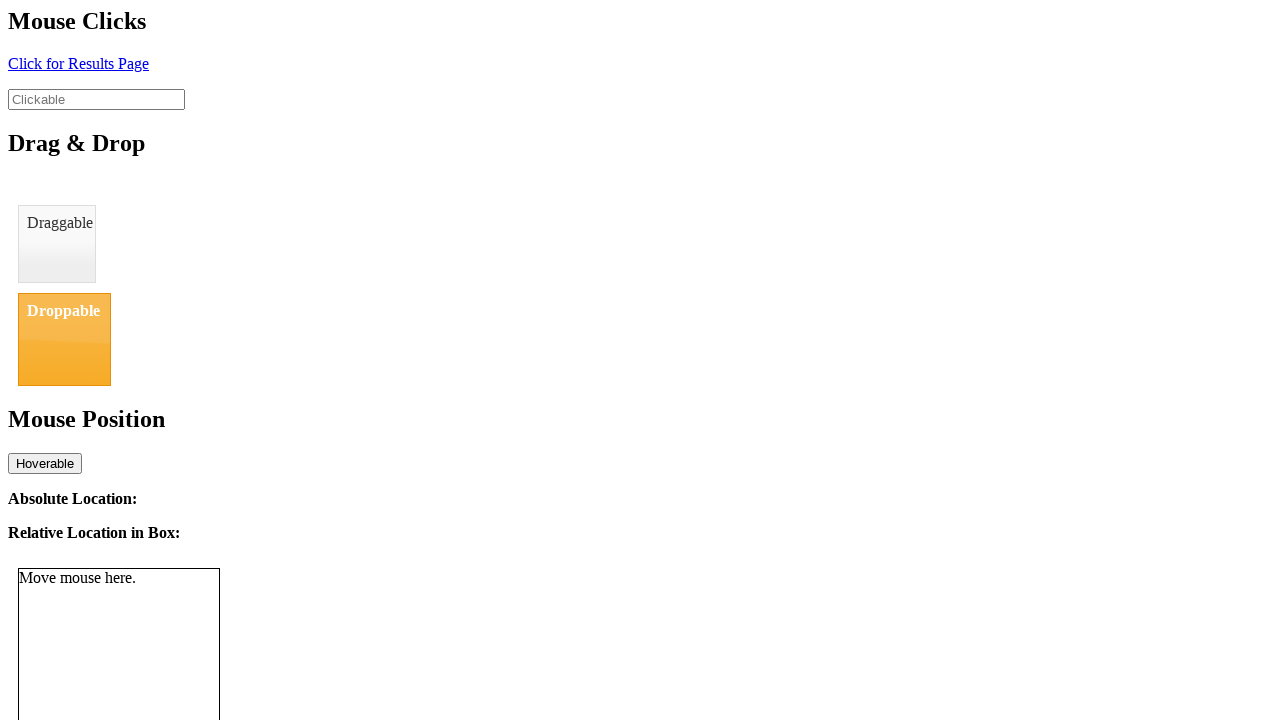

Located draggable element
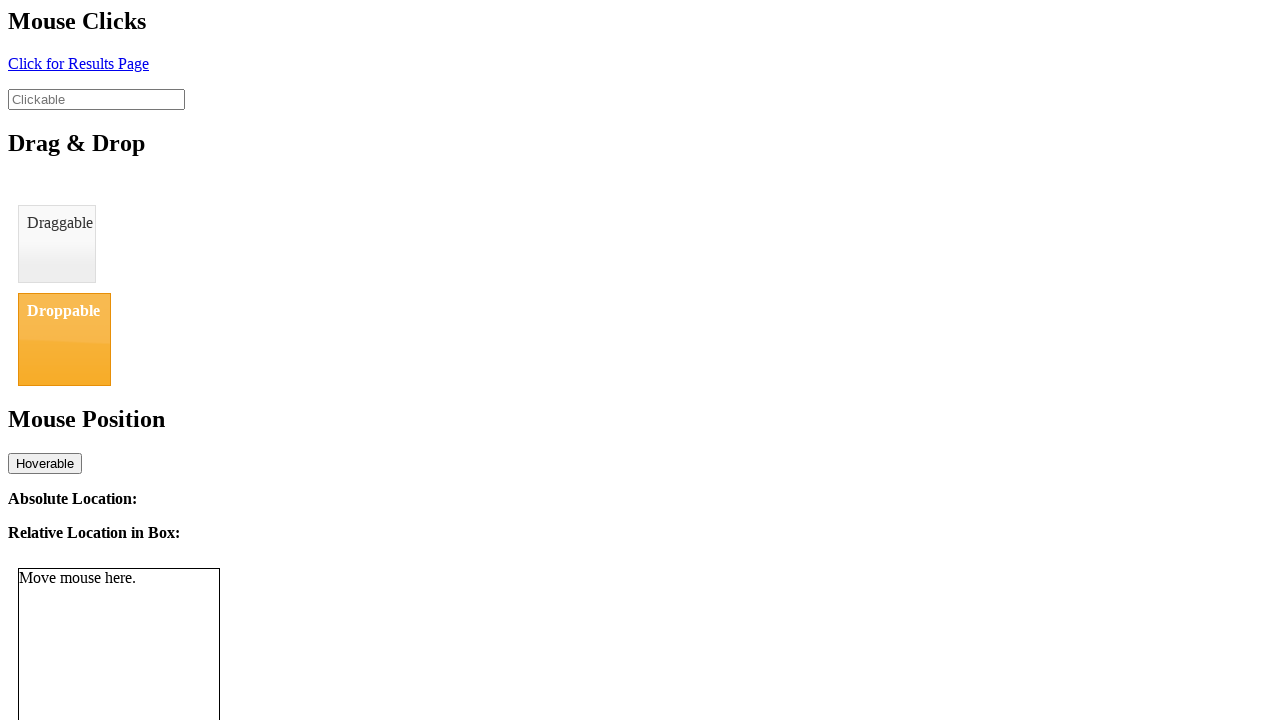

Located droppable element
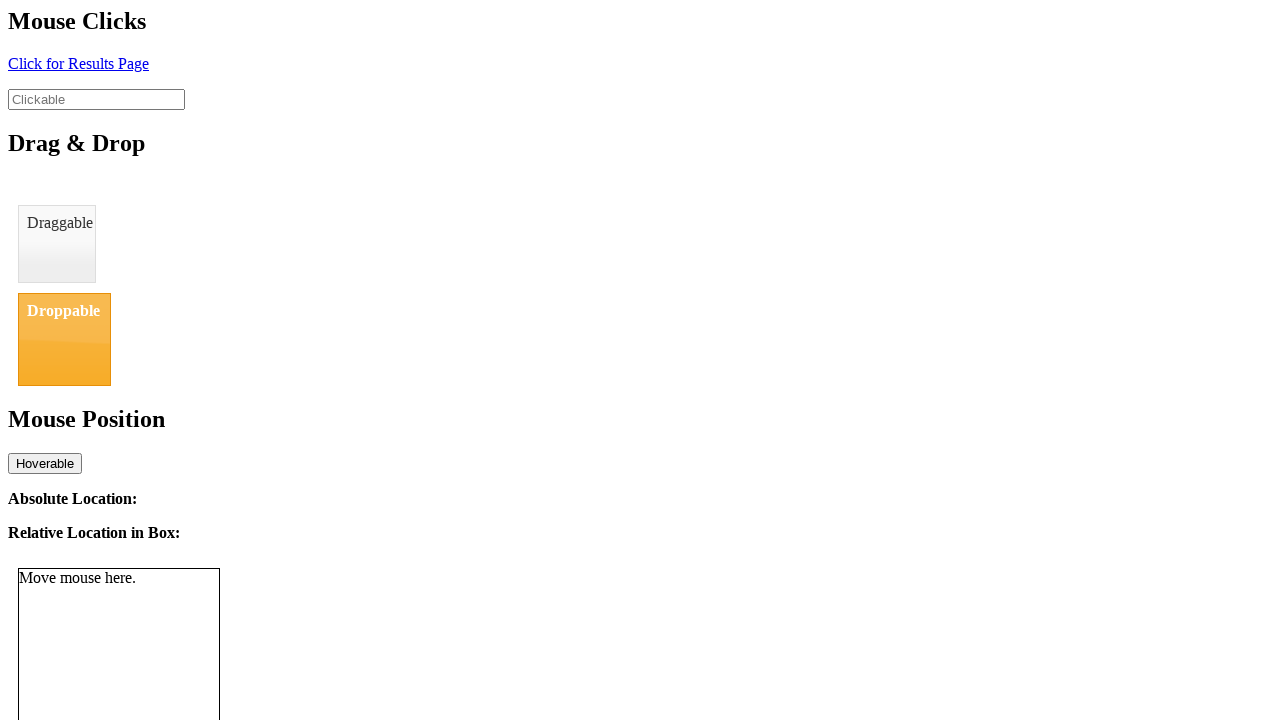

Dragged element from draggable area and dropped it onto droppable area at (64, 339)
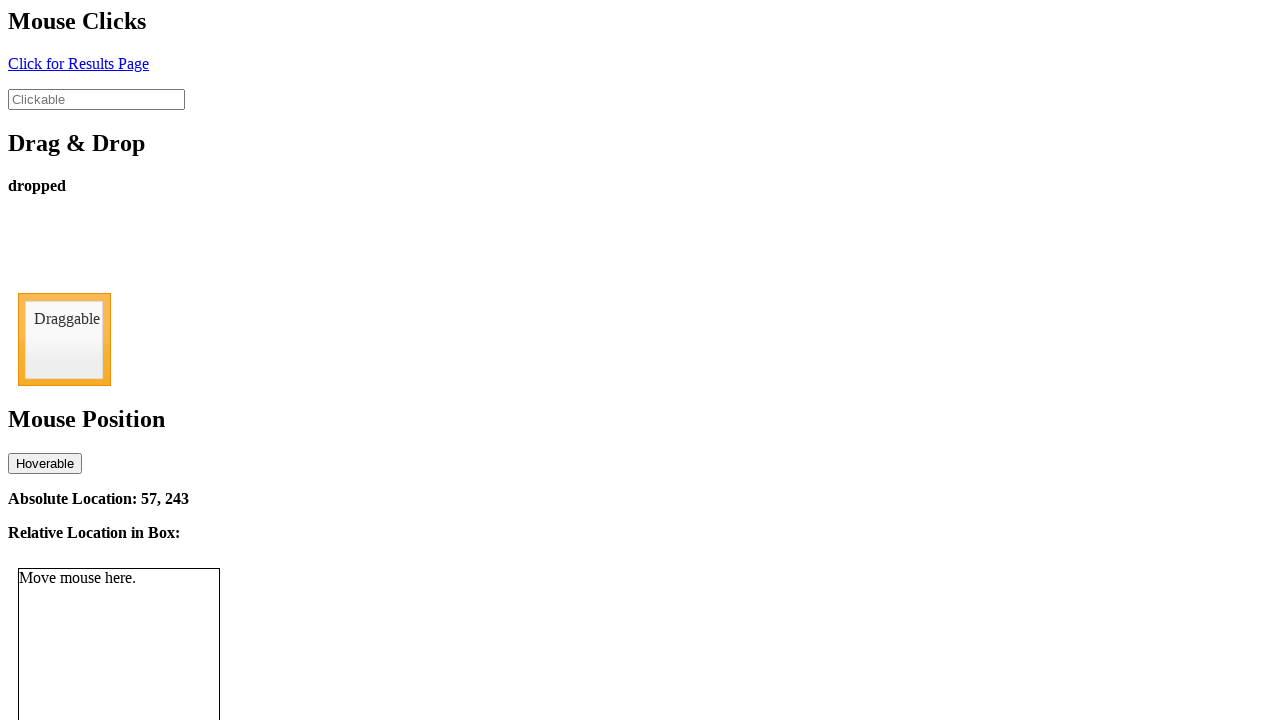

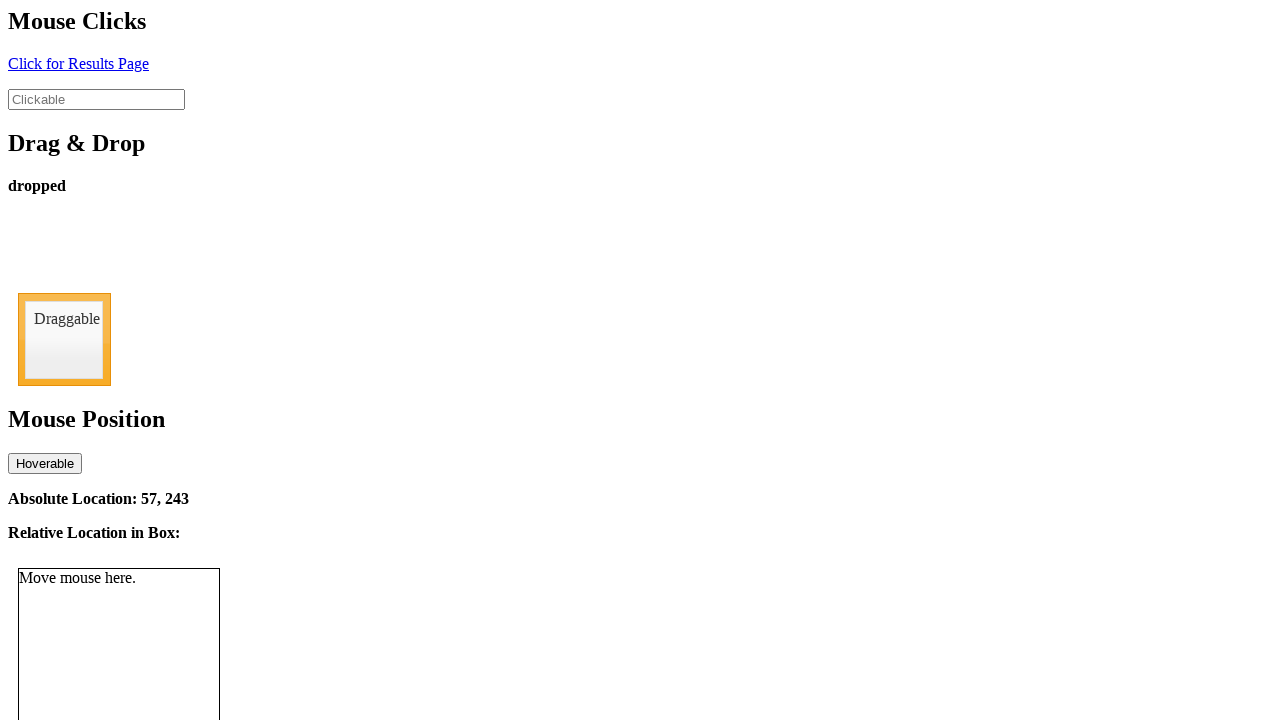